Tests checkbox handling by verifying a Senior Citizen Discount checkbox is initially unchecked, clicking it, and then verifying it becomes checked

Starting URL: https://rahulshettyacademy.com/dropdownsPractise/

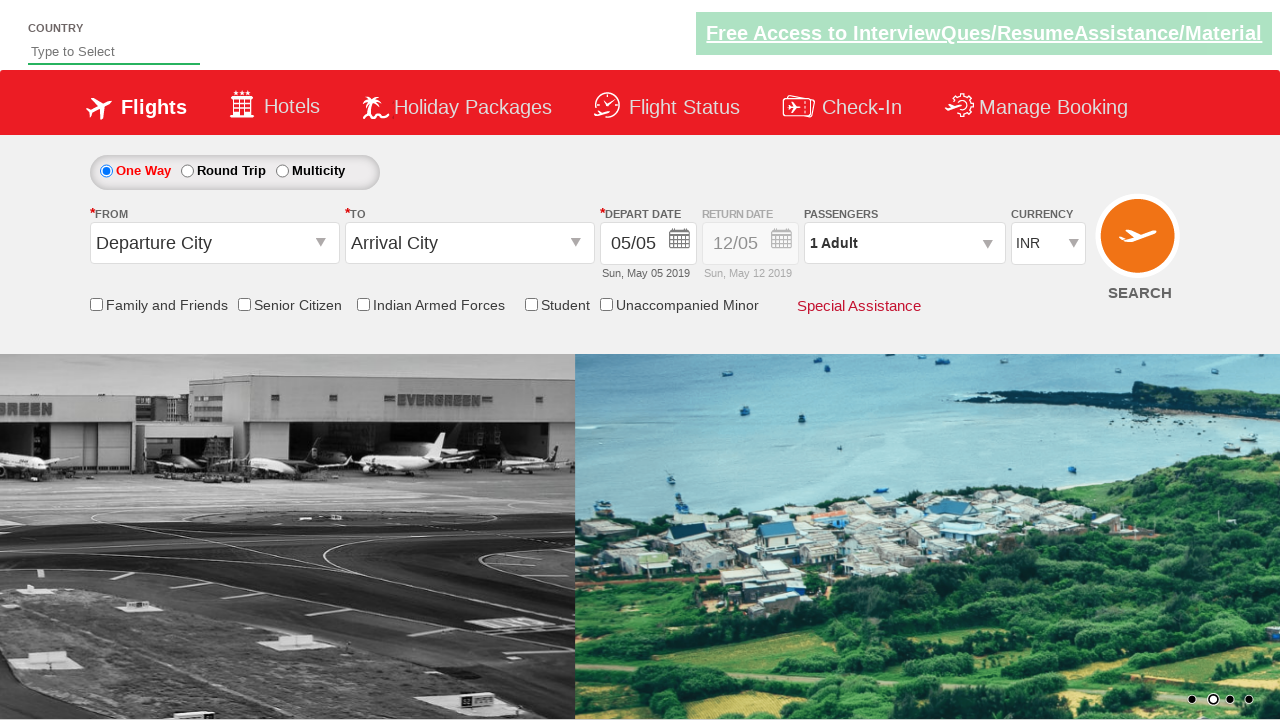

Located Senior Citizen Discount checkbox element
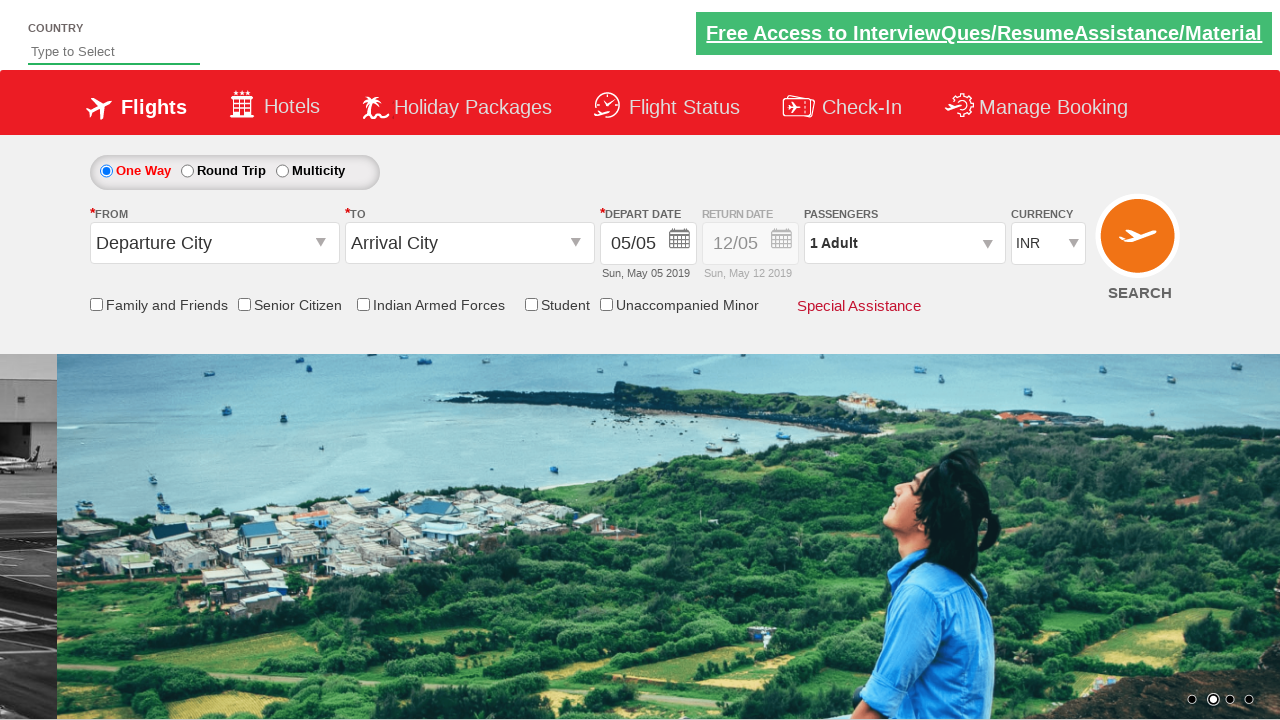

Verified Senior Citizen Discount checkbox is initially unchecked
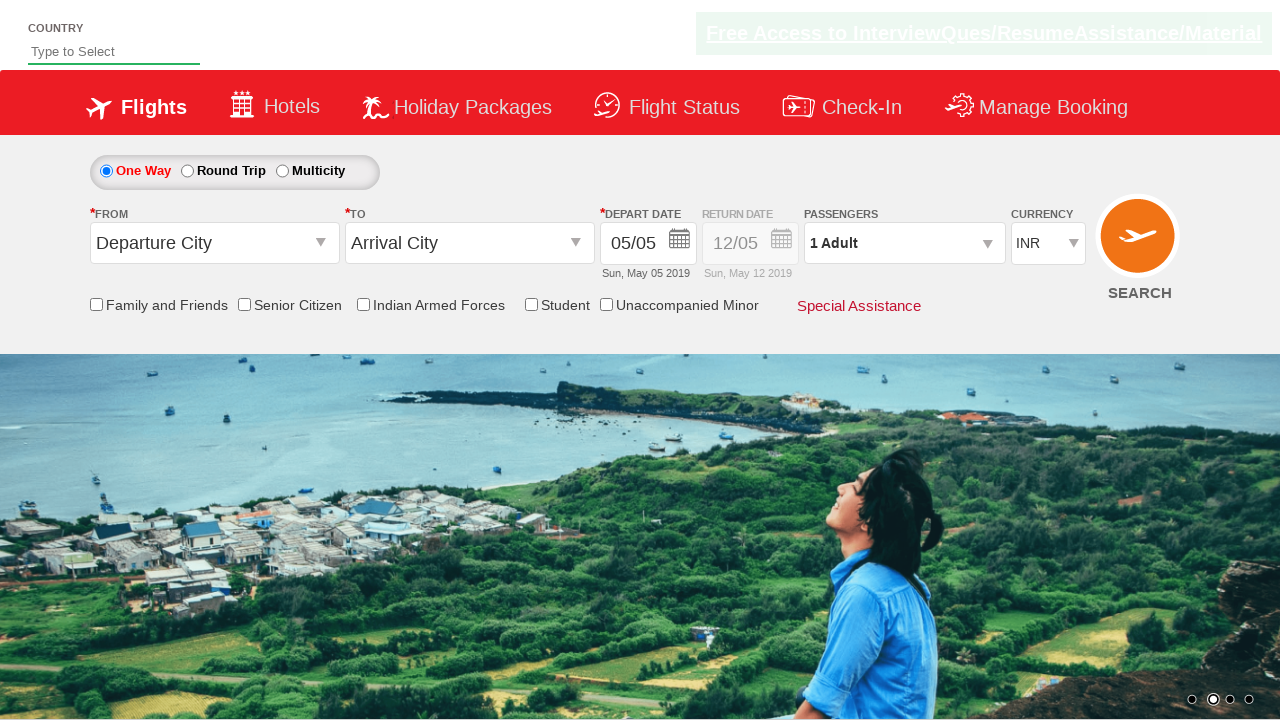

Clicked Senior Citizen Discount checkbox at (244, 304) on input[name='ctl00$mainContent$chk_SeniorCitizenDiscount']
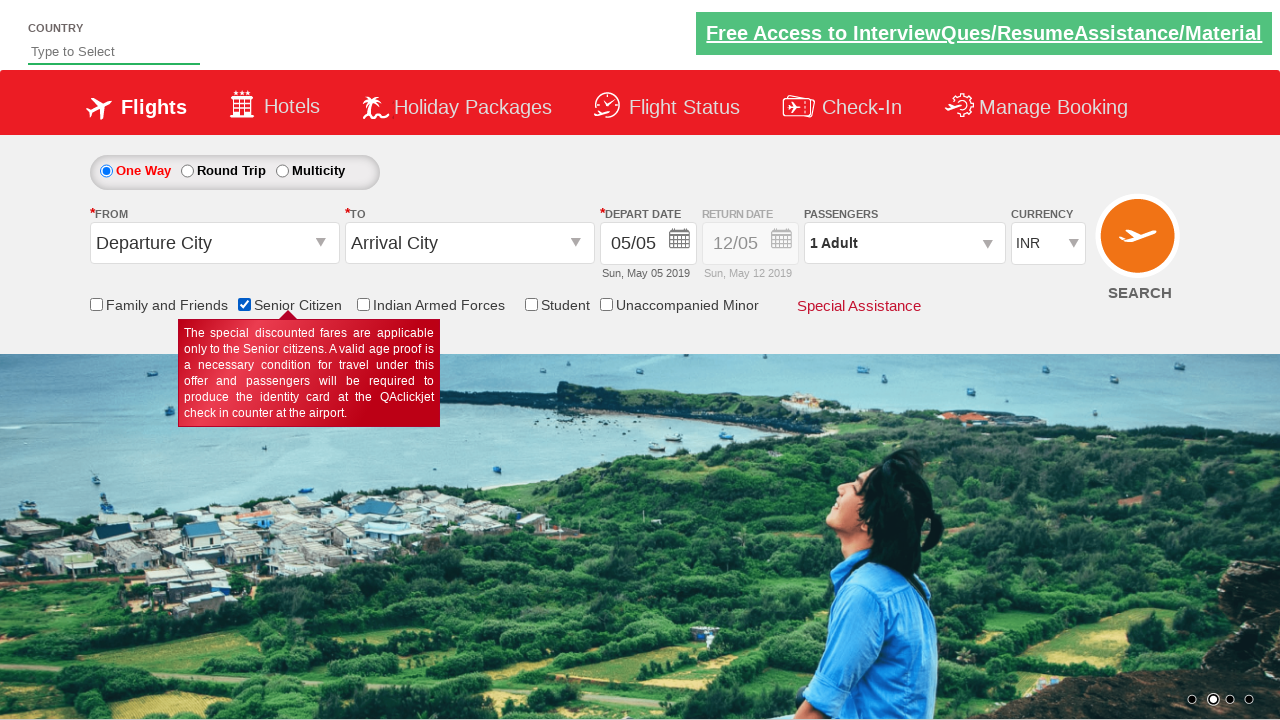

Verified Senior Citizen Discount checkbox is now checked
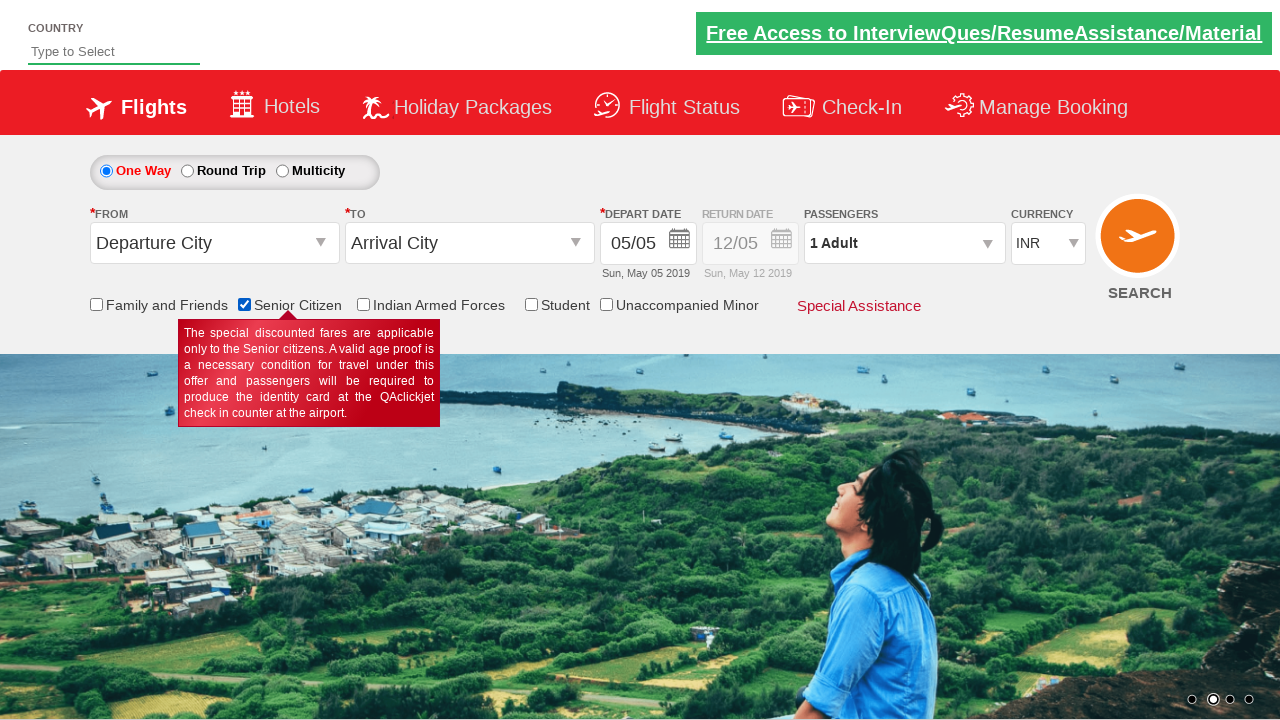

Counted all checkboxes on the page: 6 checkboxes found
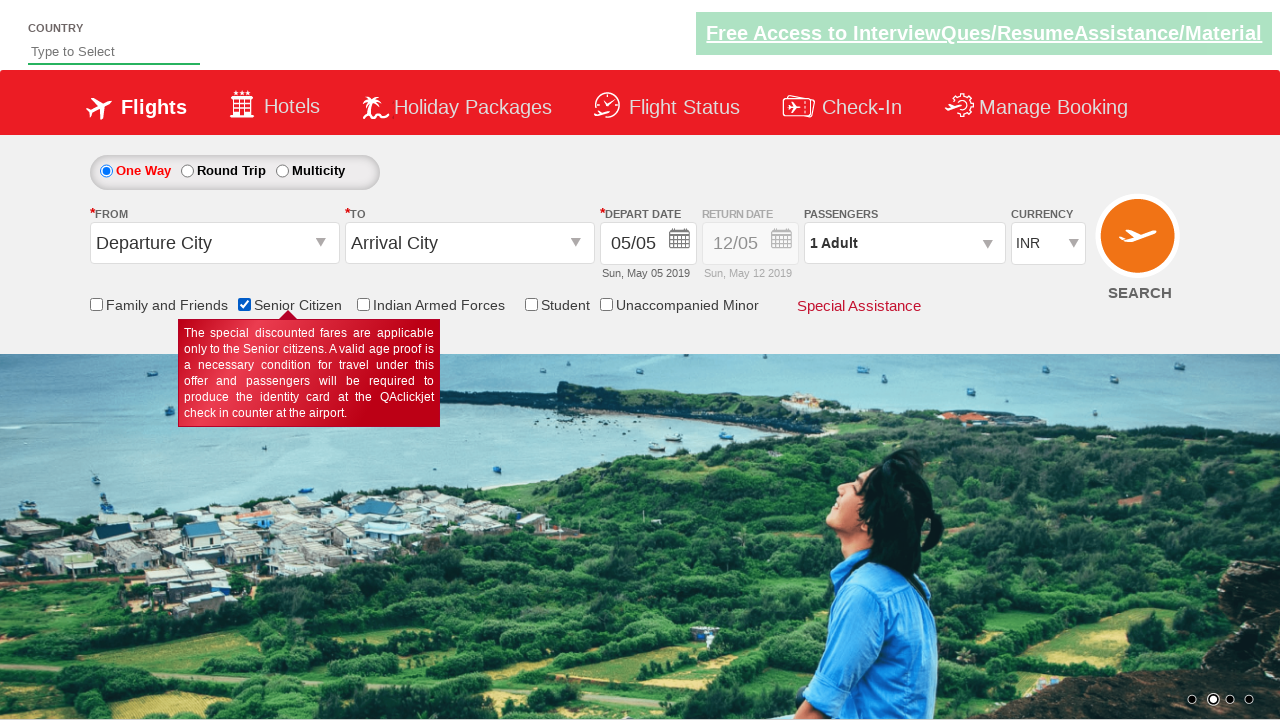

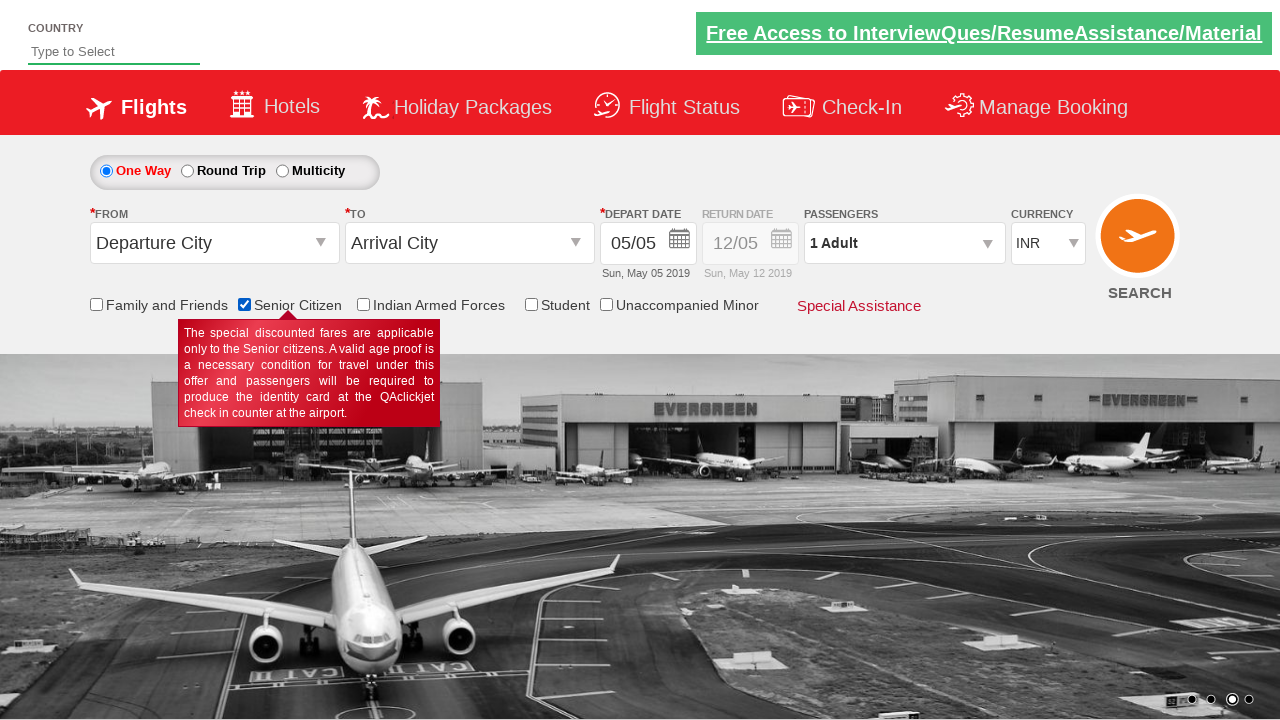